Tests editing a todo item by double-clicking, filling new text, and pressing Enter

Starting URL: https://demo.playwright.dev/todomvc

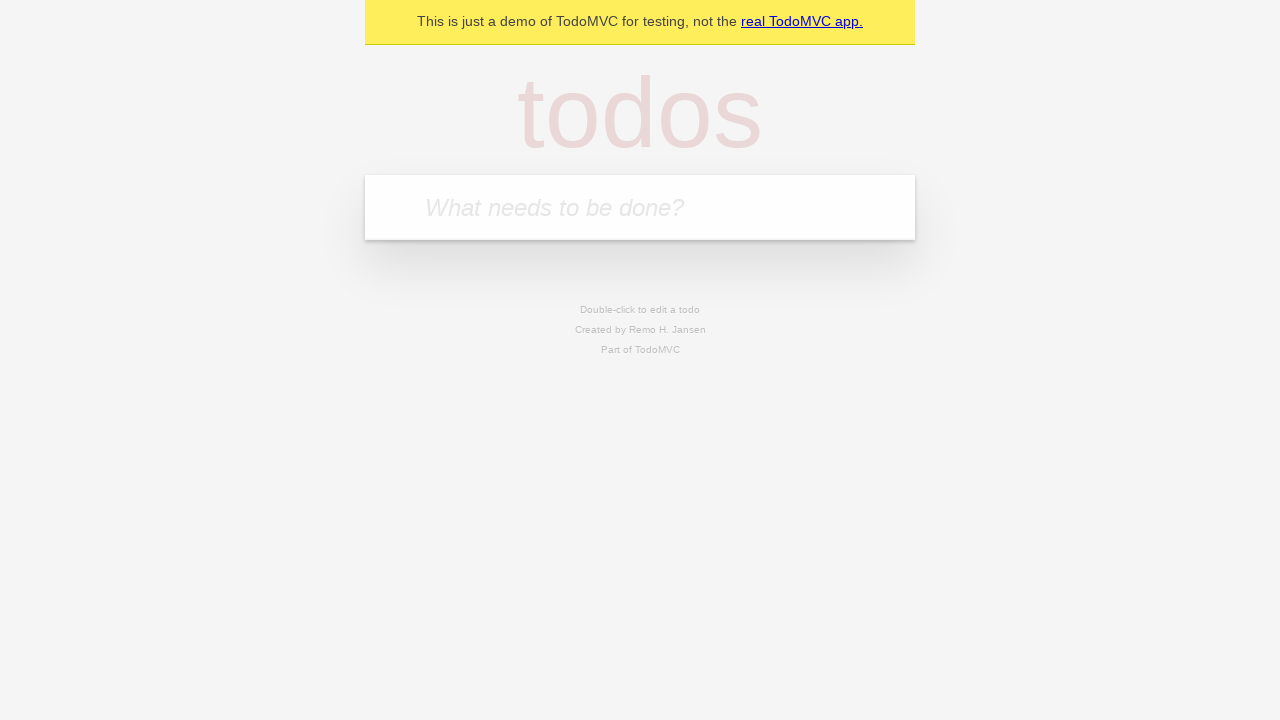

Filled new todo field with 'buy some cheese' on internal:attr=[placeholder="What needs to be done?"i]
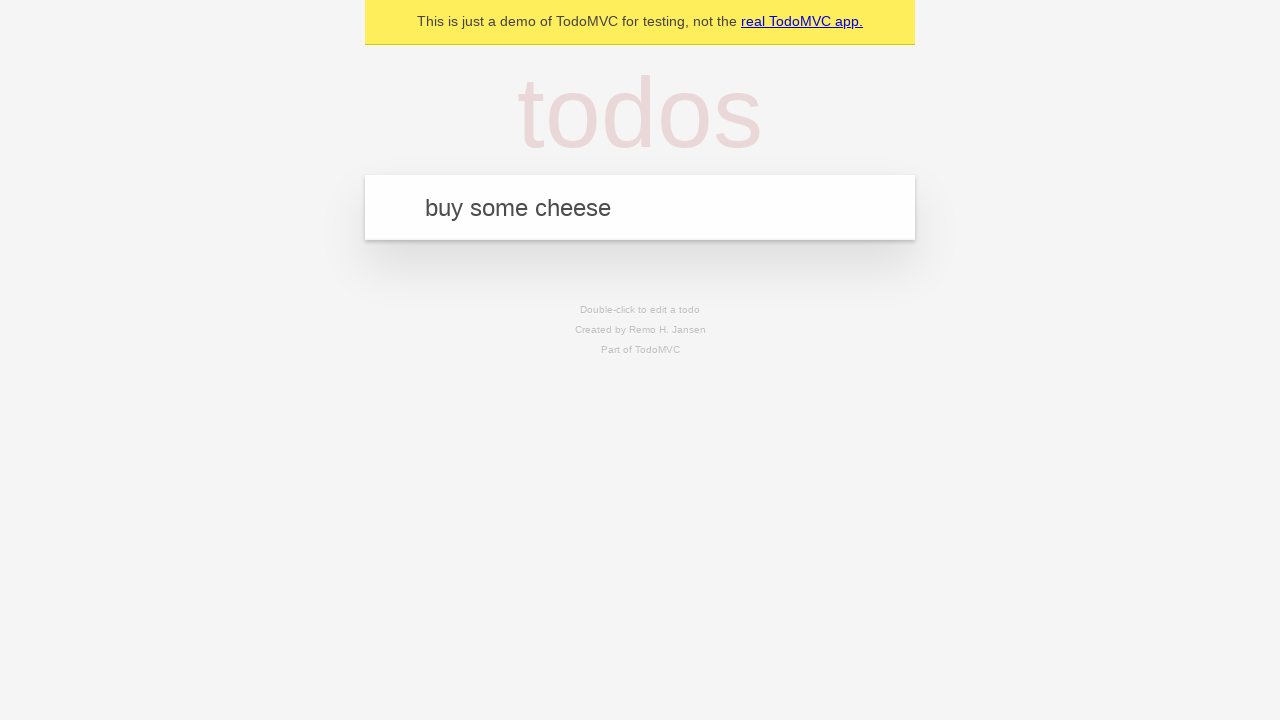

Pressed Enter to create todo 'buy some cheese' on internal:attr=[placeholder="What needs to be done?"i]
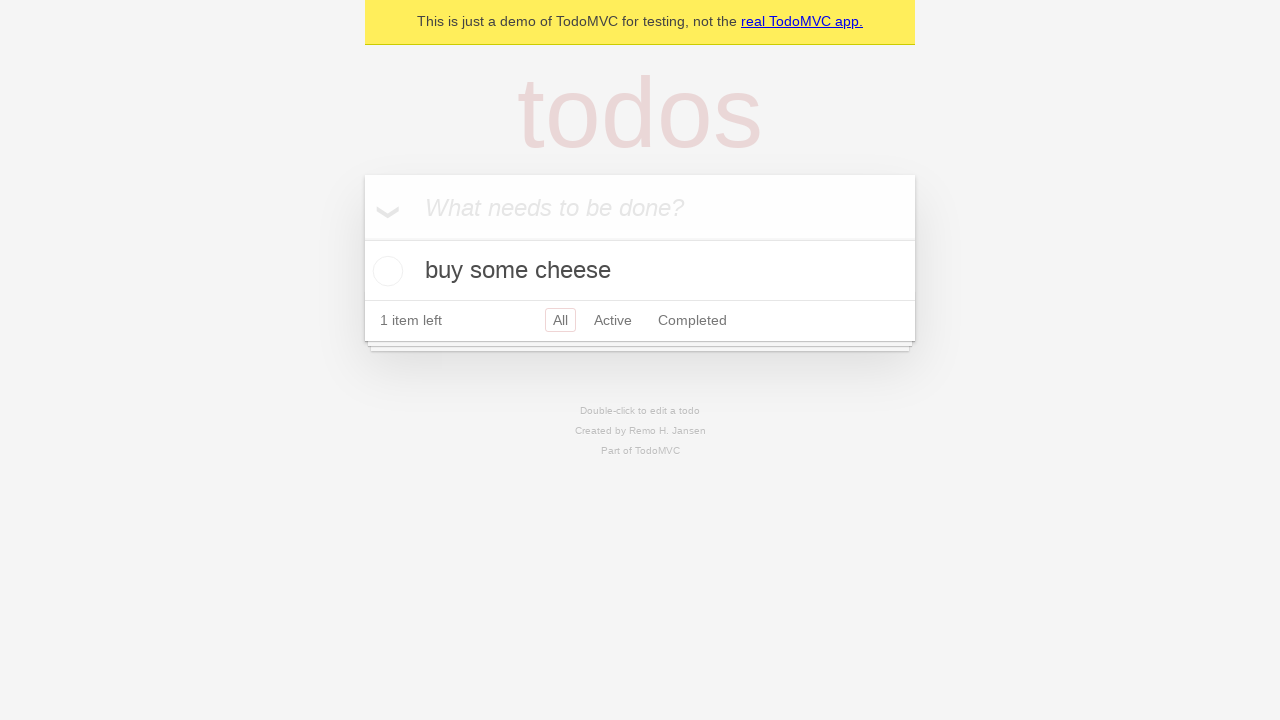

Filled new todo field with 'feed the cat' on internal:attr=[placeholder="What needs to be done?"i]
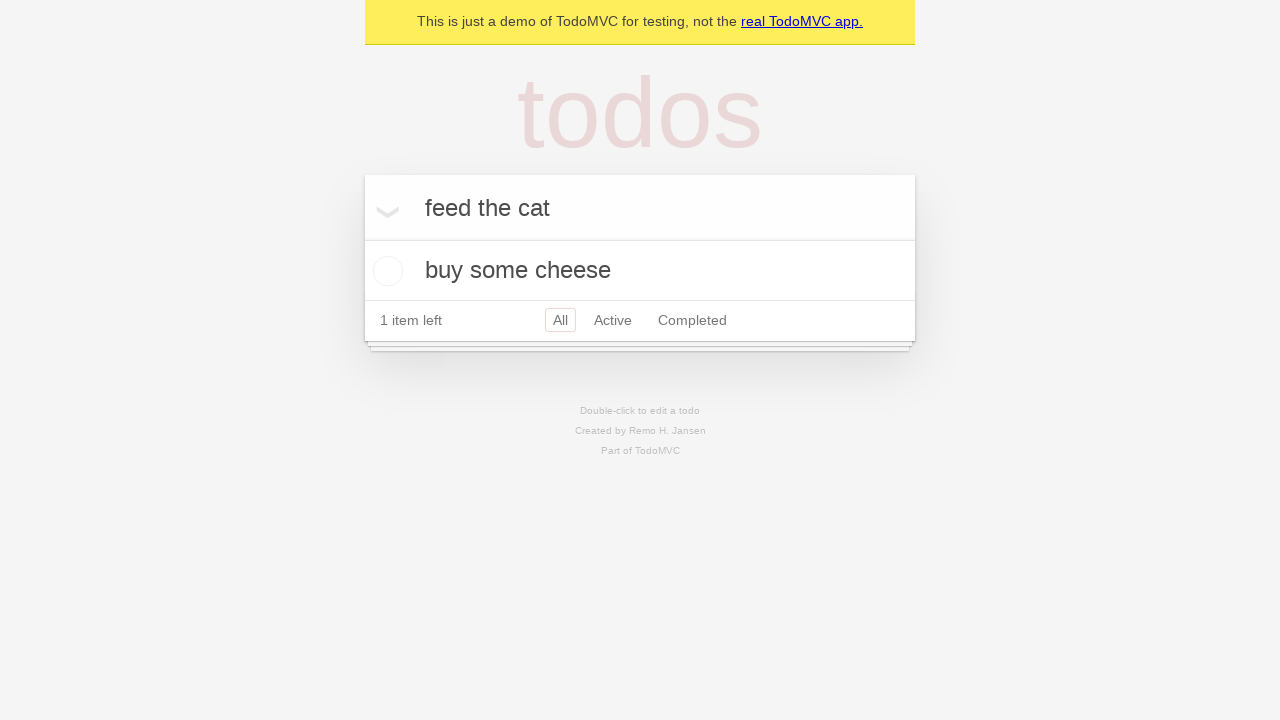

Pressed Enter to create todo 'feed the cat' on internal:attr=[placeholder="What needs to be done?"i]
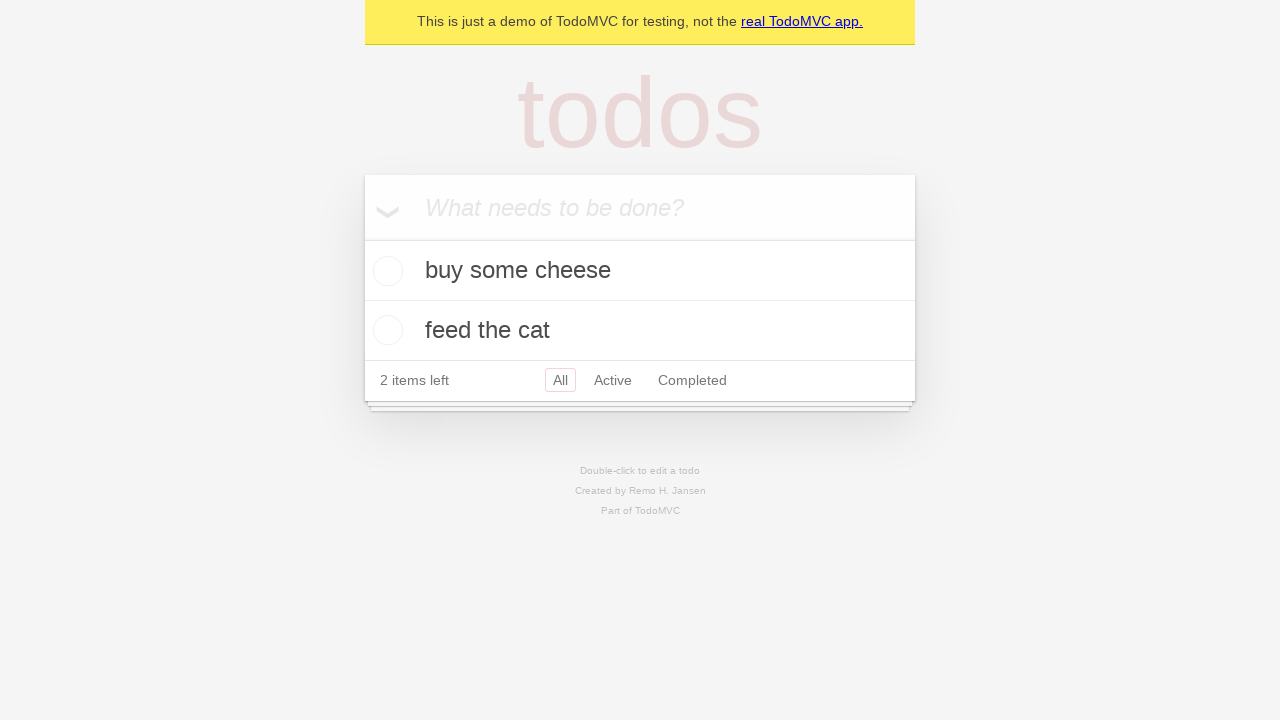

Filled new todo field with 'book a doctors appointment' on internal:attr=[placeholder="What needs to be done?"i]
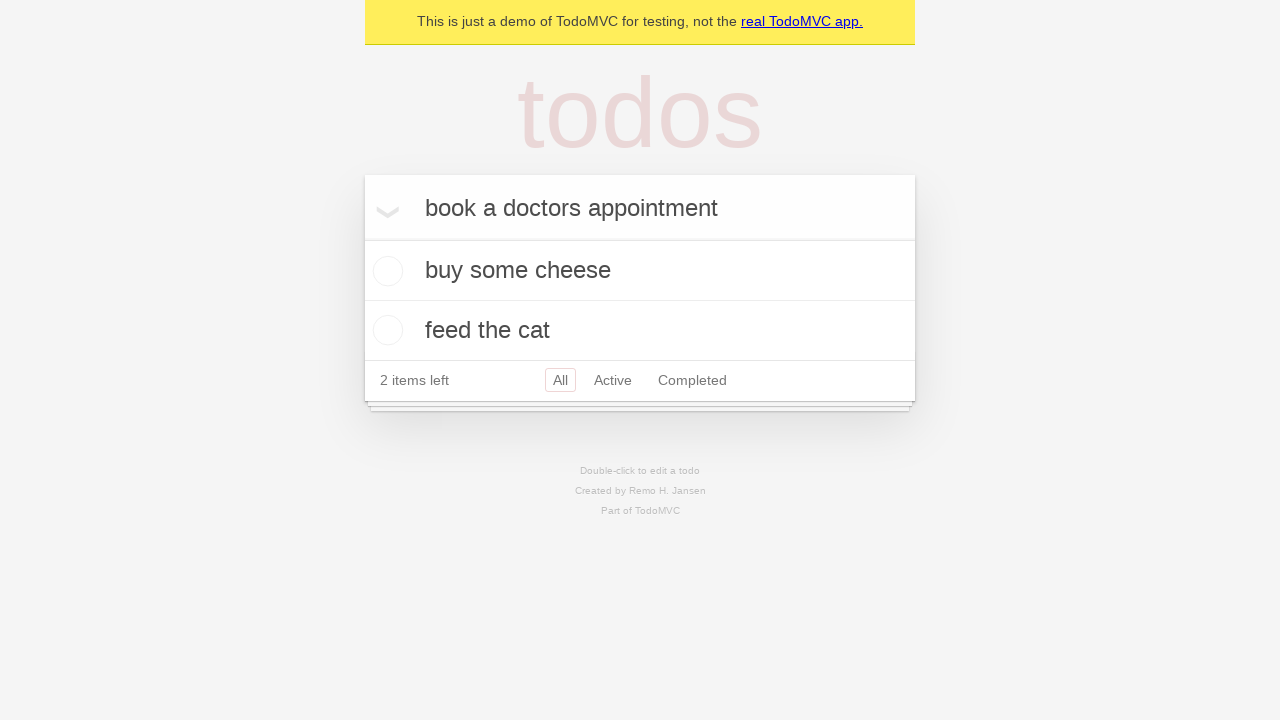

Pressed Enter to create todo 'book a doctors appointment' on internal:attr=[placeholder="What needs to be done?"i]
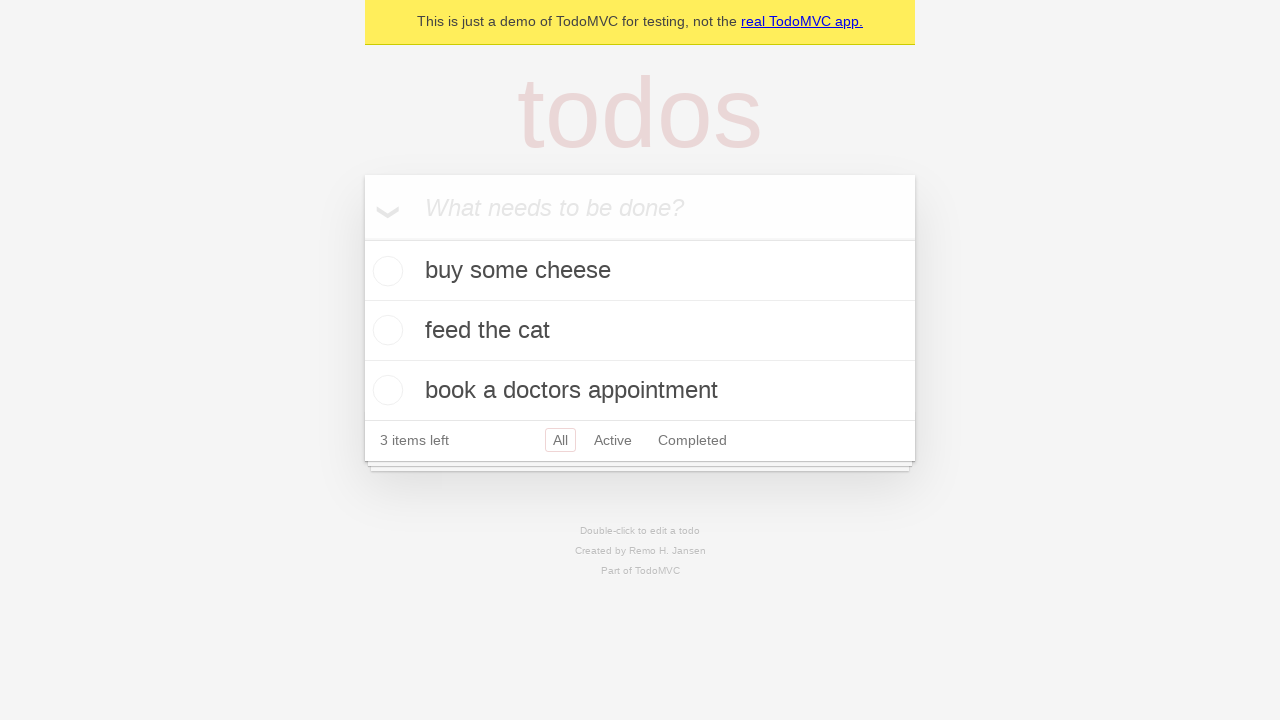

Double-clicked second todo item to enter edit mode at (640, 331) on internal:testid=[data-testid="todo-item"s] >> nth=1
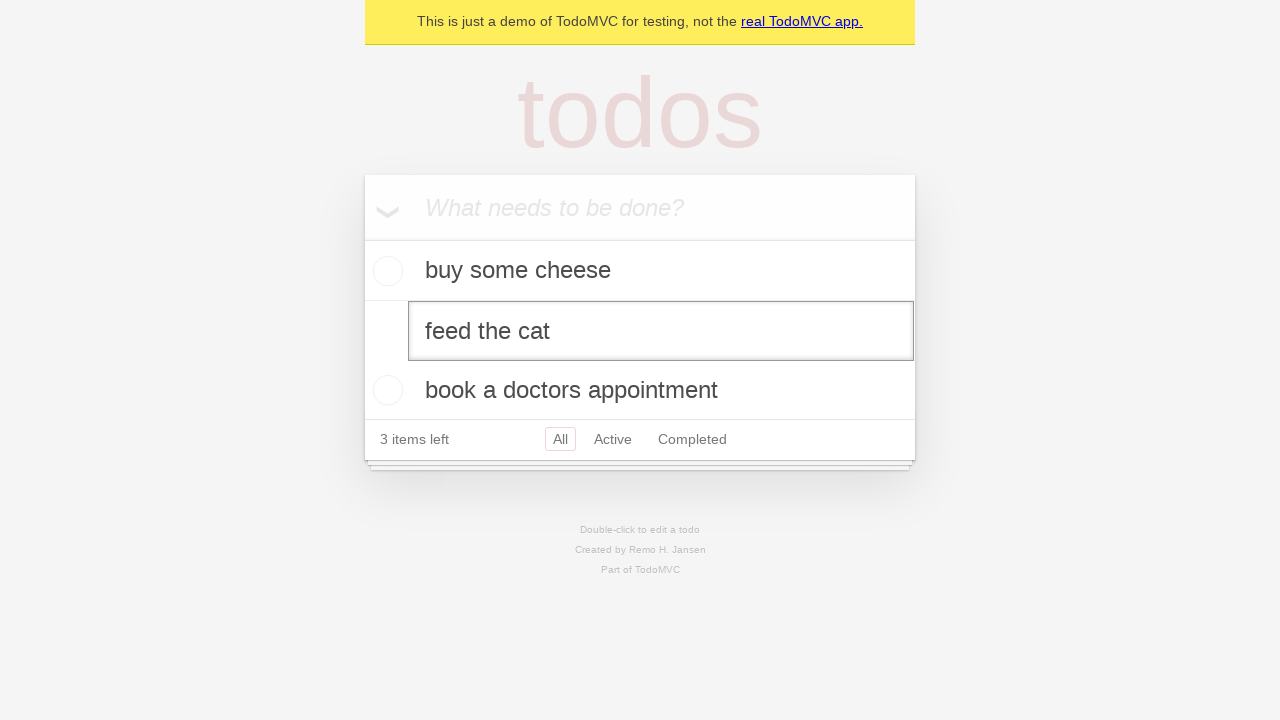

Filled edit textbox with new text 'buy some sausages' on internal:testid=[data-testid="todo-item"s] >> nth=1 >> internal:role=textbox[nam
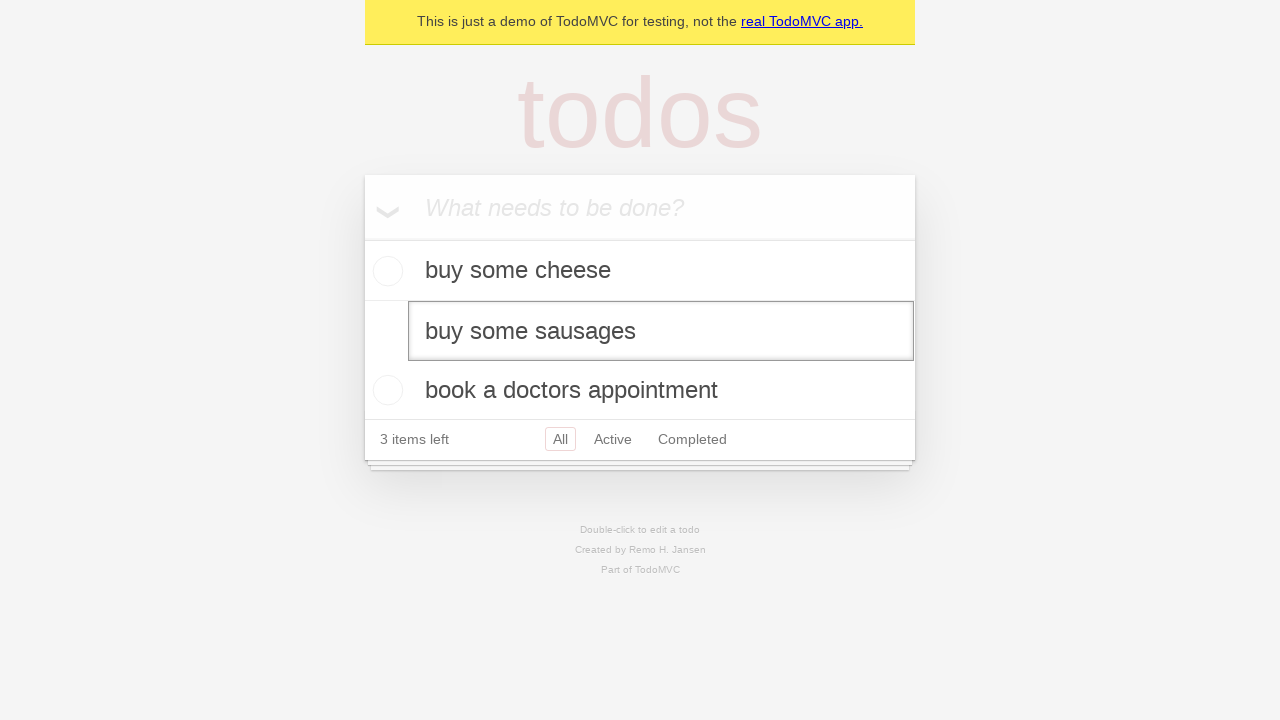

Pressed Enter to save edited todo item on internal:testid=[data-testid="todo-item"s] >> nth=1 >> internal:role=textbox[nam
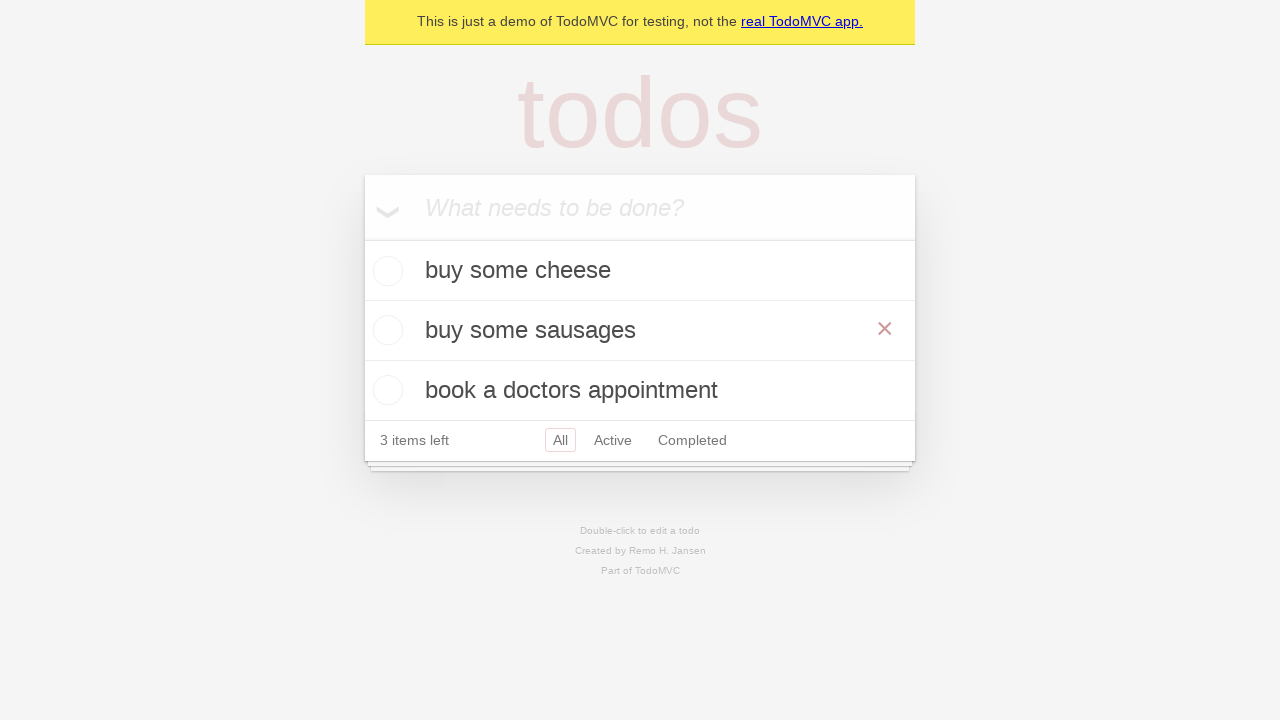

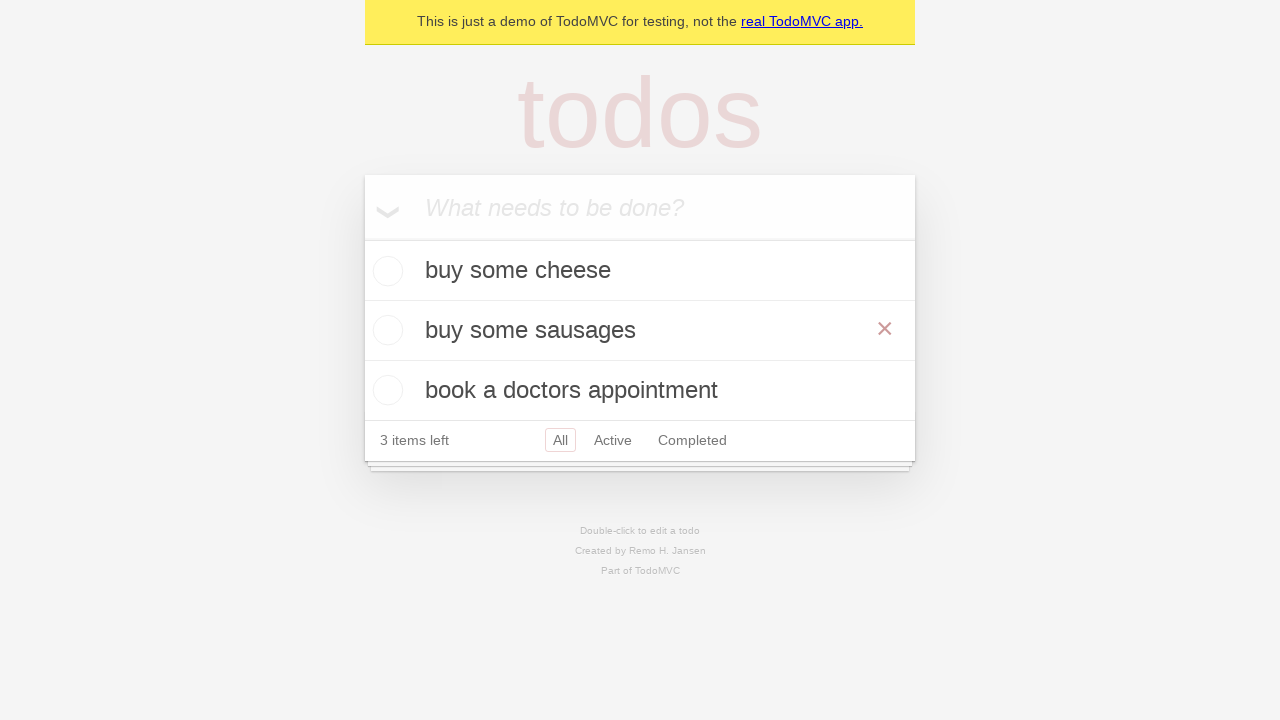